Tests the Checkout footer link navigation and verifies the checkout form page is displayed

Starting URL: https://webshop-agil-testautomatiserare.netlify.app/

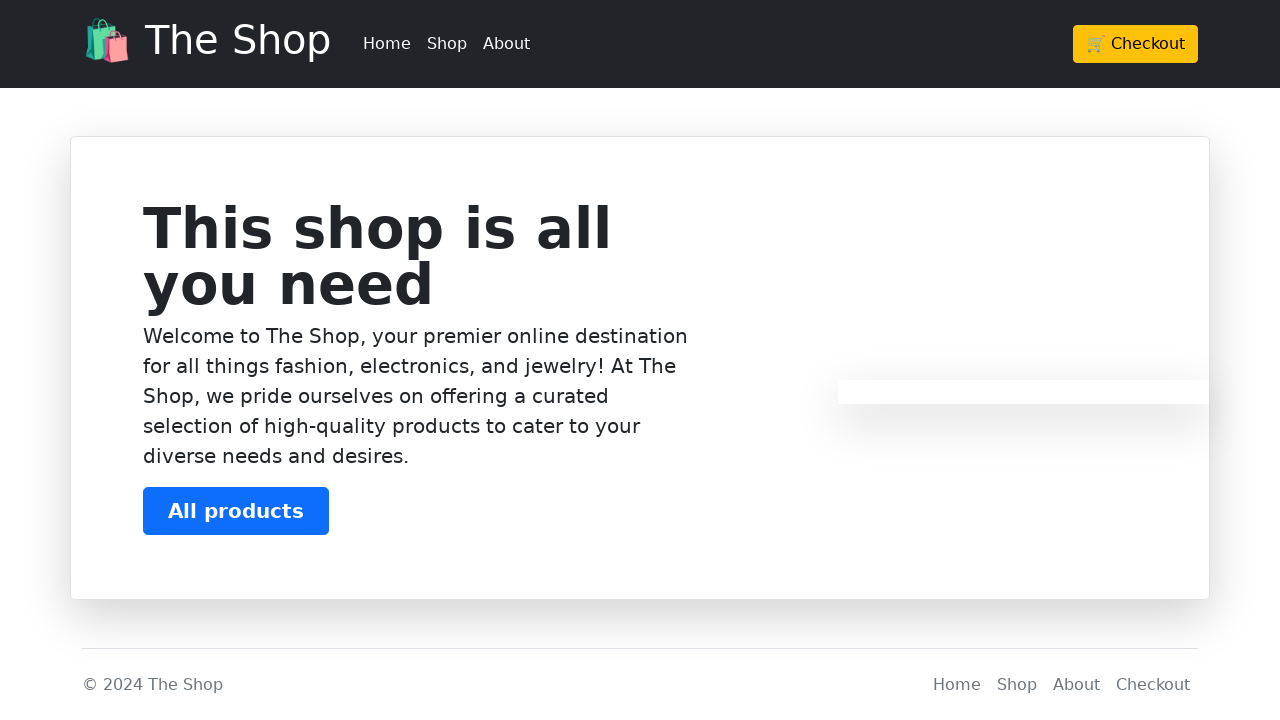

Clicked Checkout link in footer at (1153, 685) on footer >> text=Checkout
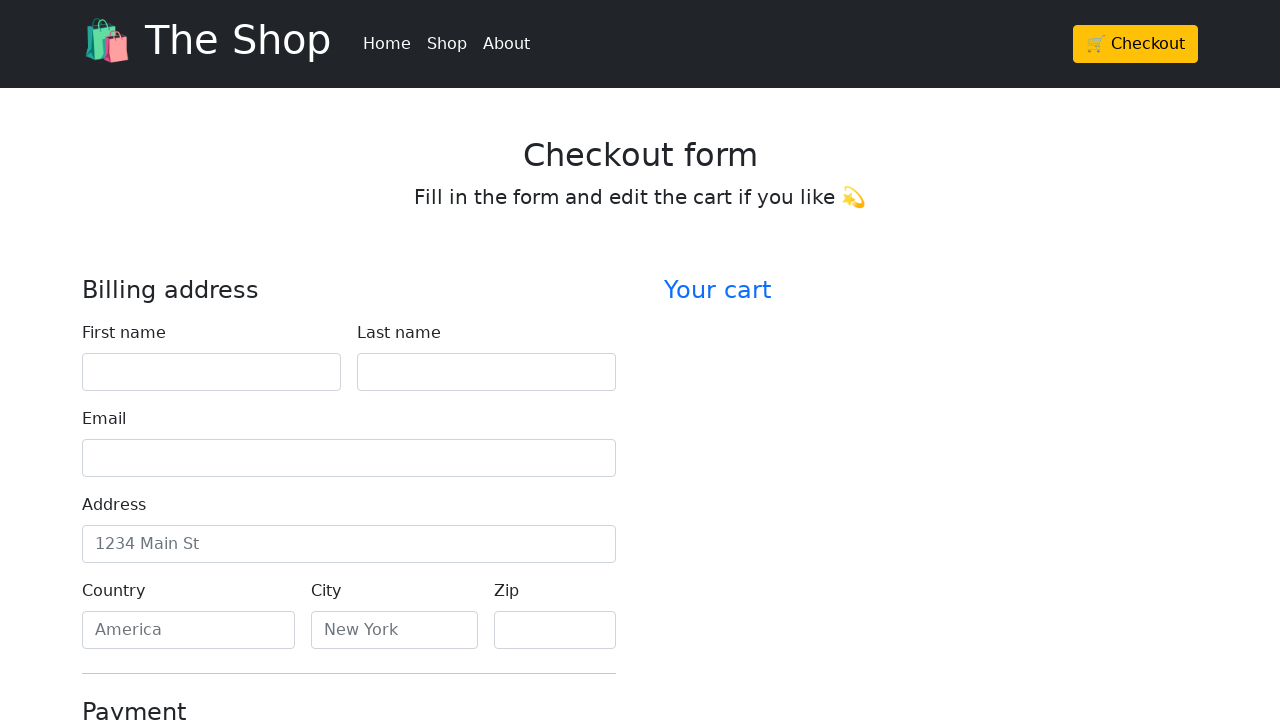

Checkout form page loaded with h2 heading visible
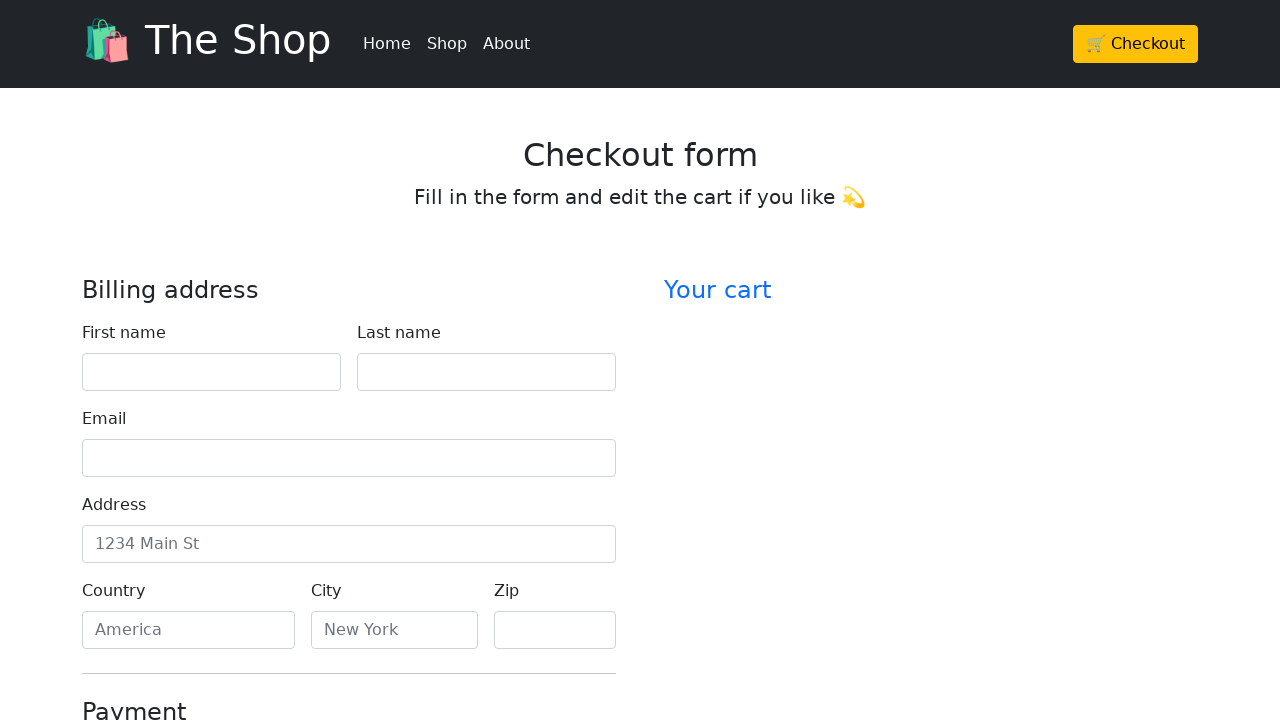

Retrieved h2 heading text content
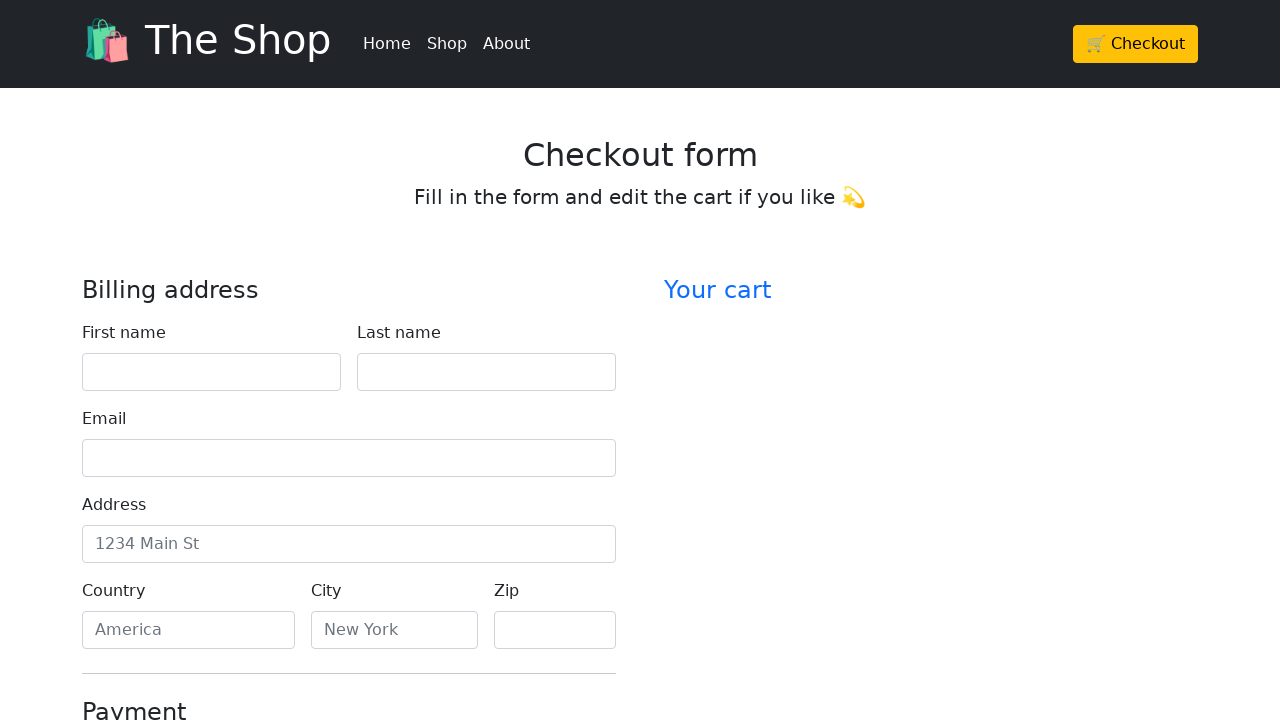

Verified that heading contains 'Checkout form' text
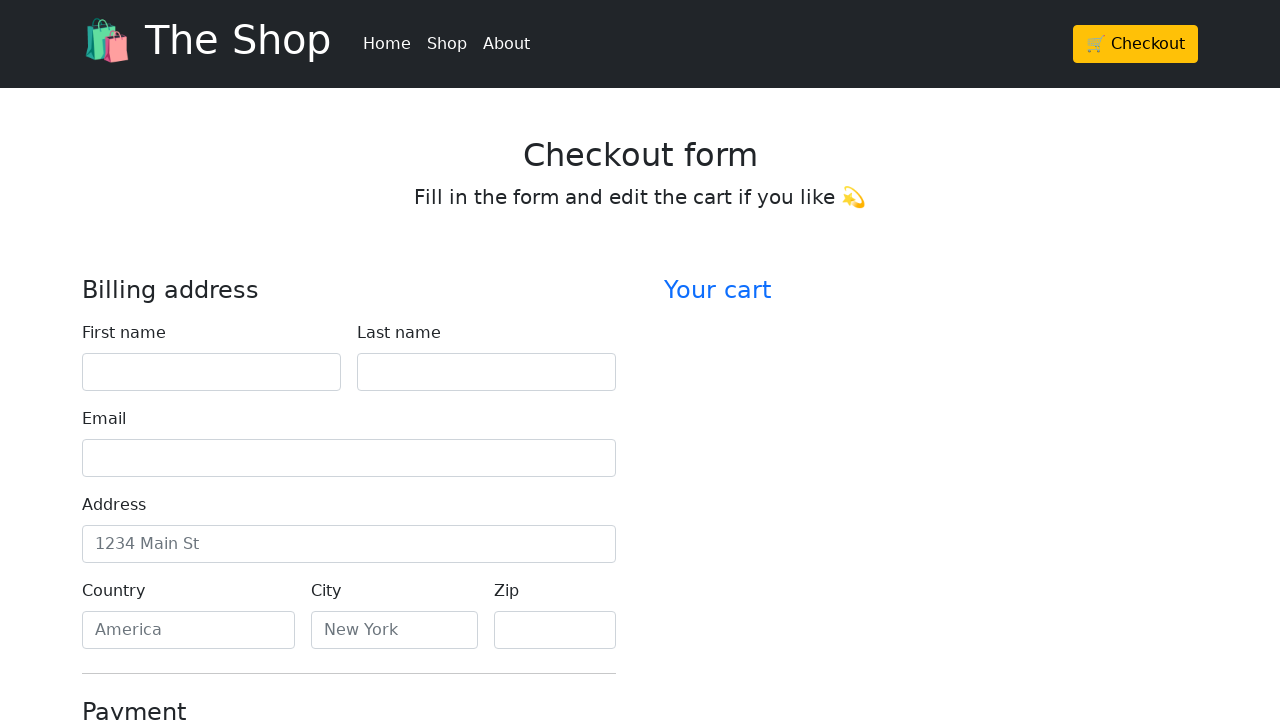

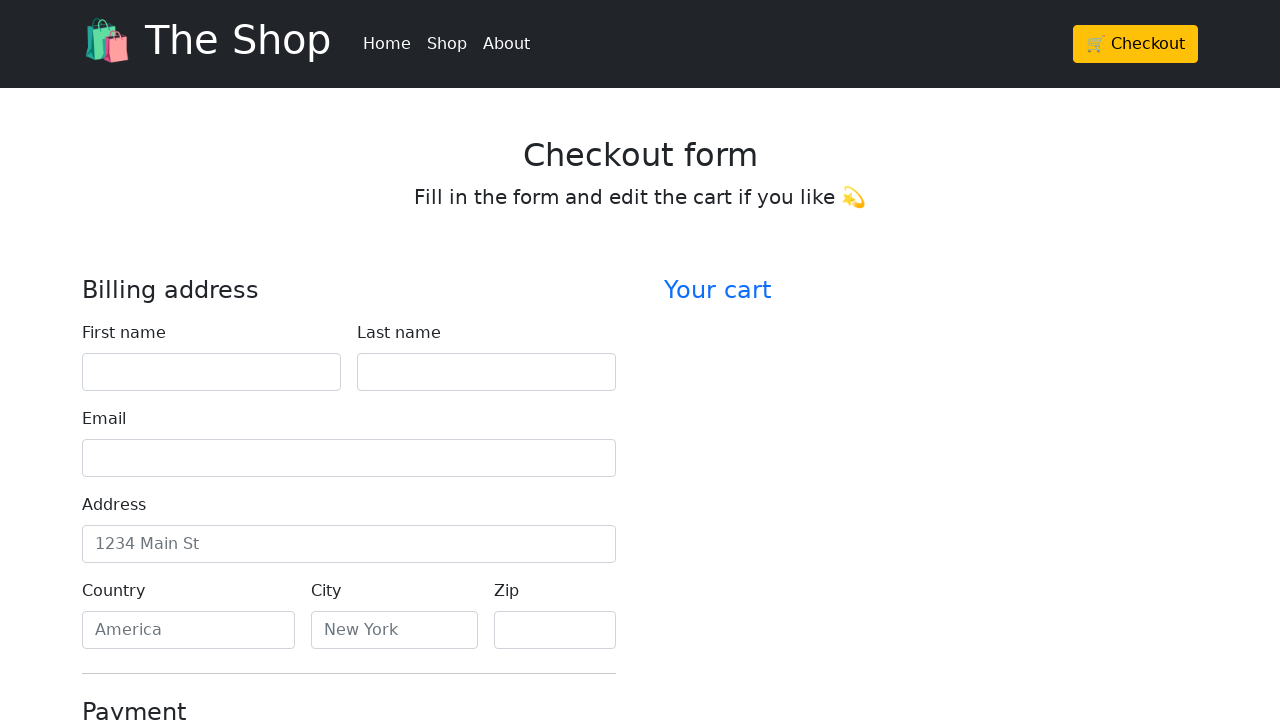